Tests the add/remove elements functionality by clicking the "Add Element" button twice to create two delete buttons, then clicking both delete buttons to remove them.

Starting URL: https://the-internet.herokuapp.com/add_remove_elements/

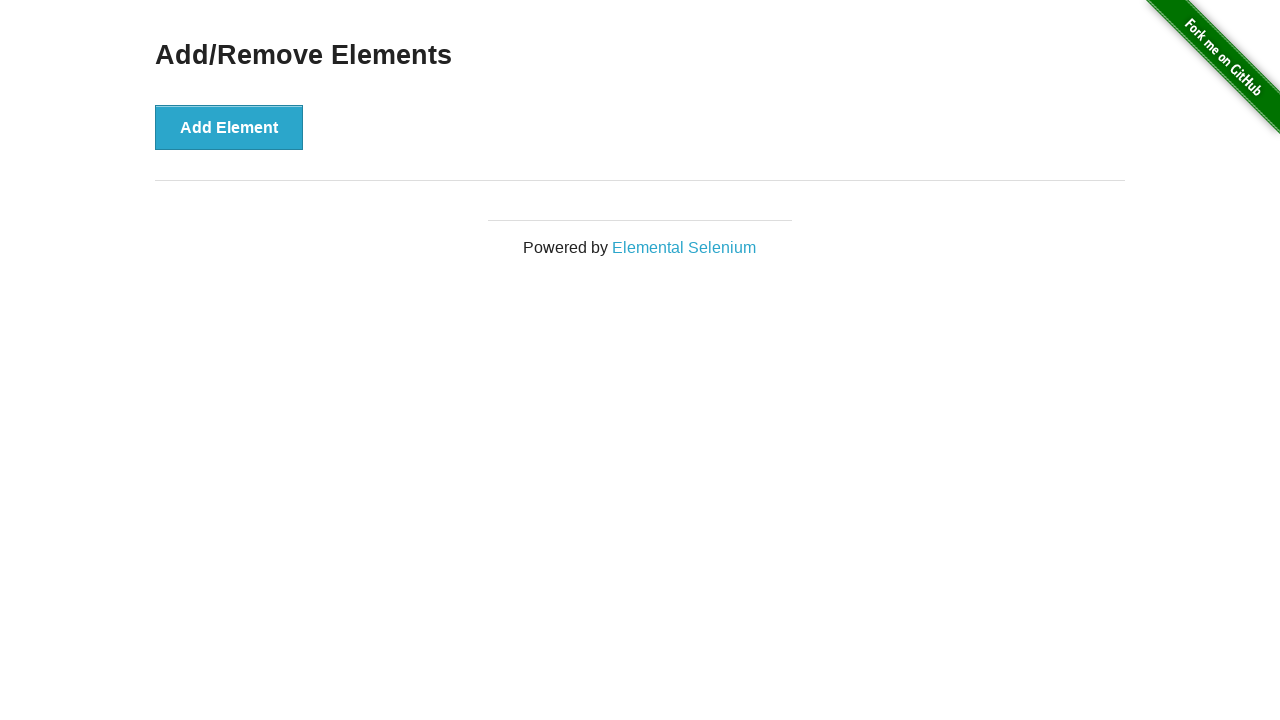

Page loaded and 'Add Element' button is visible
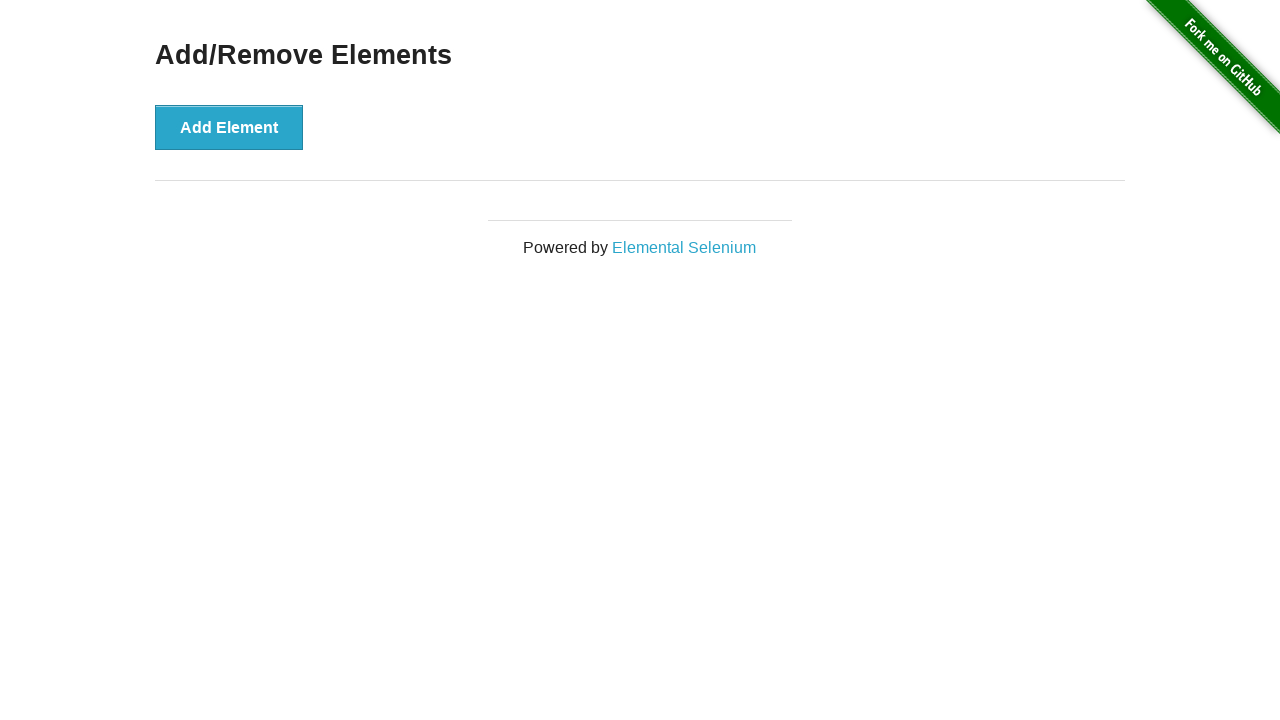

Clicked 'Add Element' button first time at (229, 127) on xpath=//button[text()='Add Element']
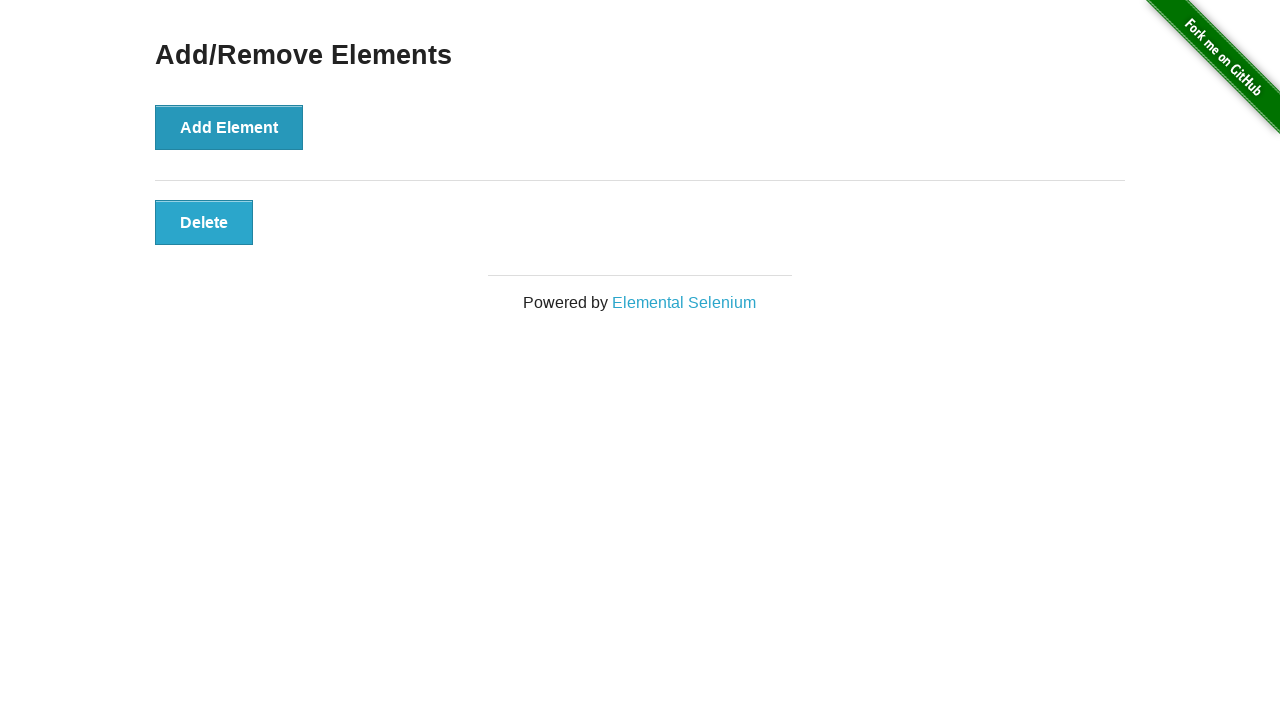

Clicked 'Add Element' button second time at (229, 127) on xpath=//button[text()='Add Element']
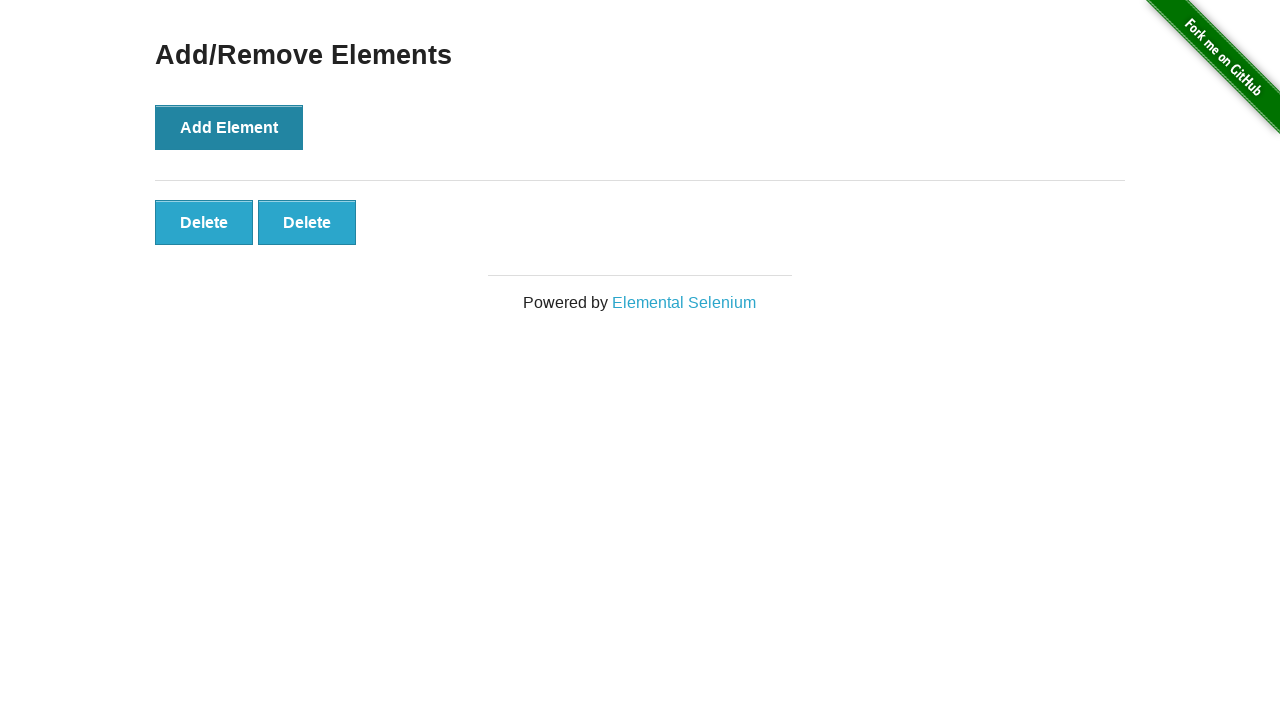

Delete buttons appeared after adding two elements
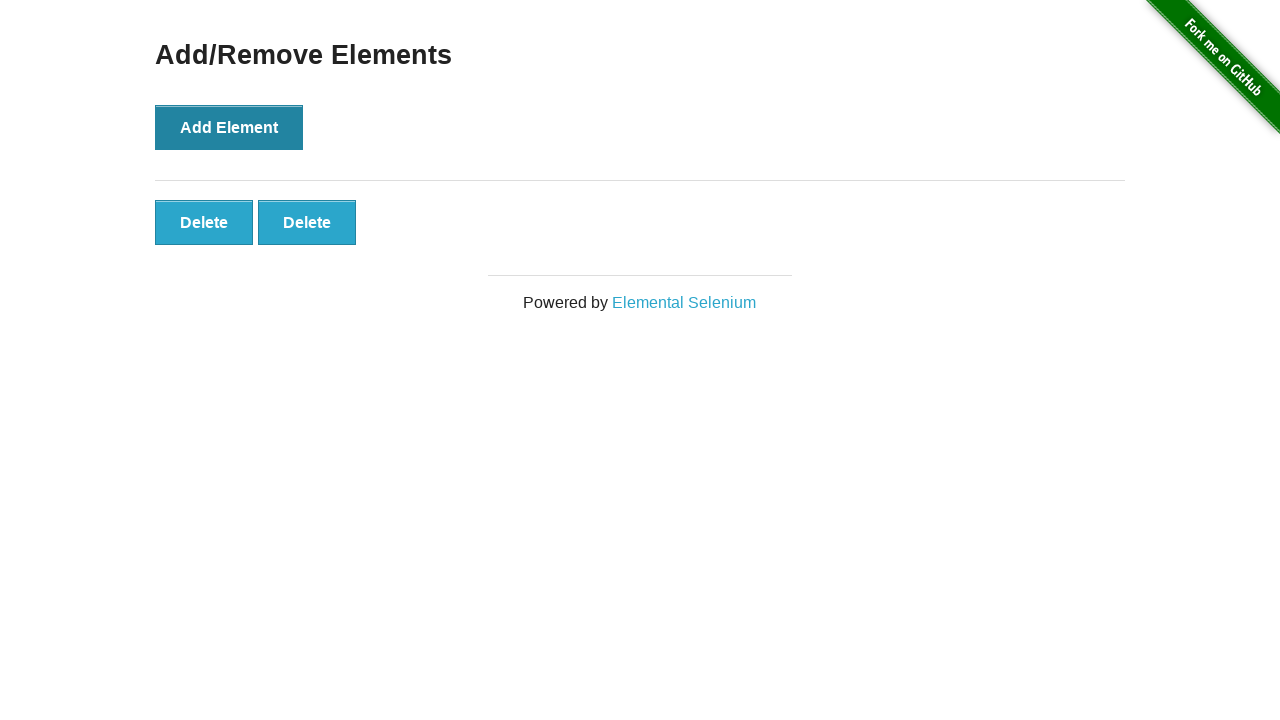

Clicked second delete button to remove second element at (307, 222) on (//button[text()='Delete'])[2]
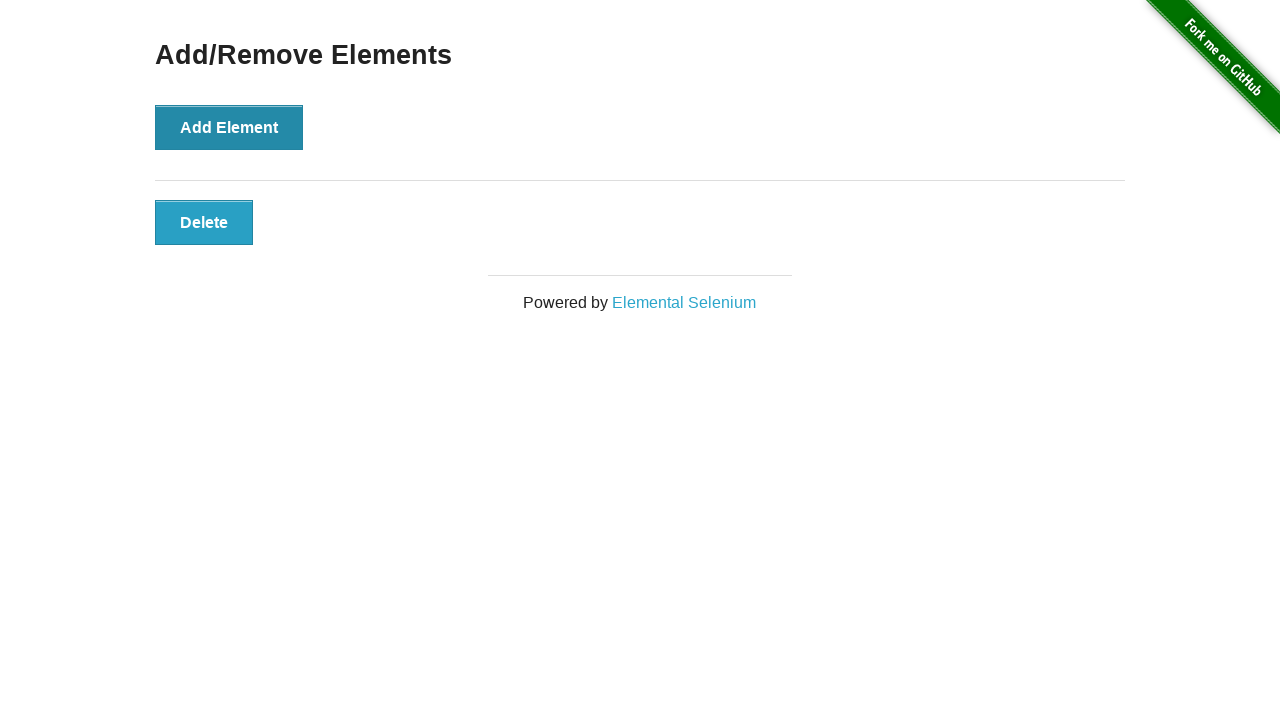

Clicked first delete button to remove first element at (204, 222) on (//button[text()='Delete'])[1]
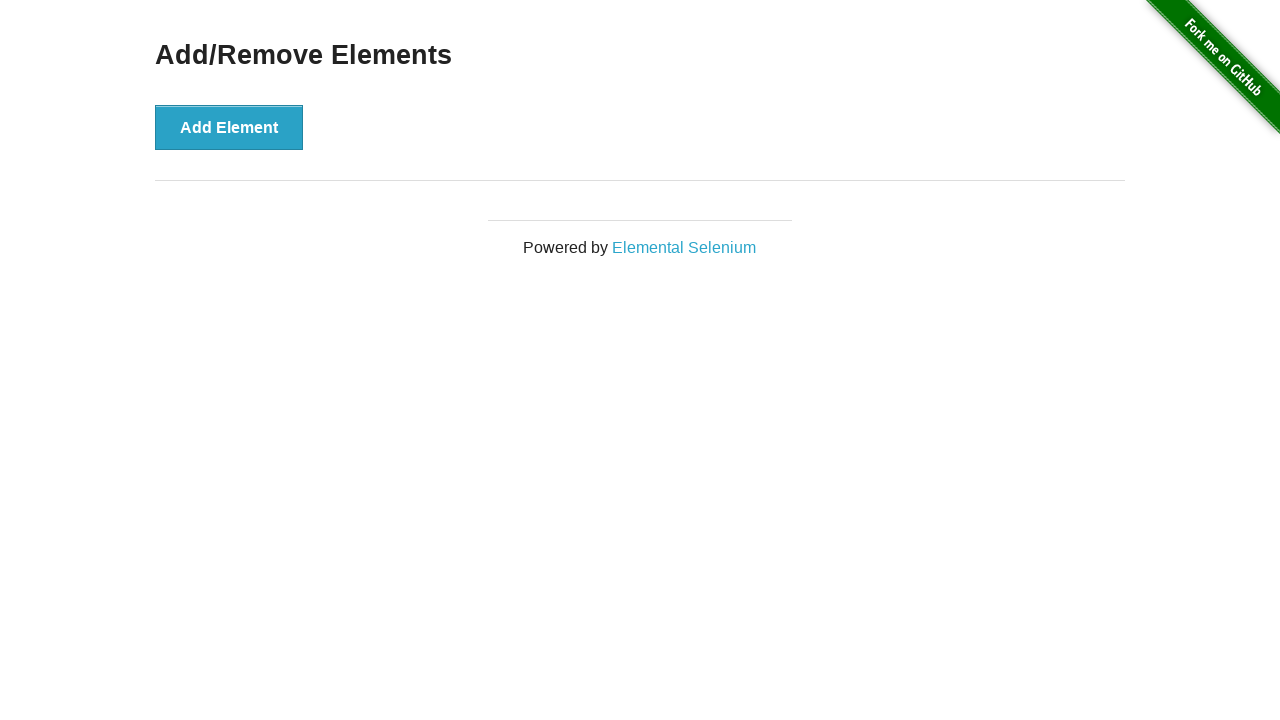

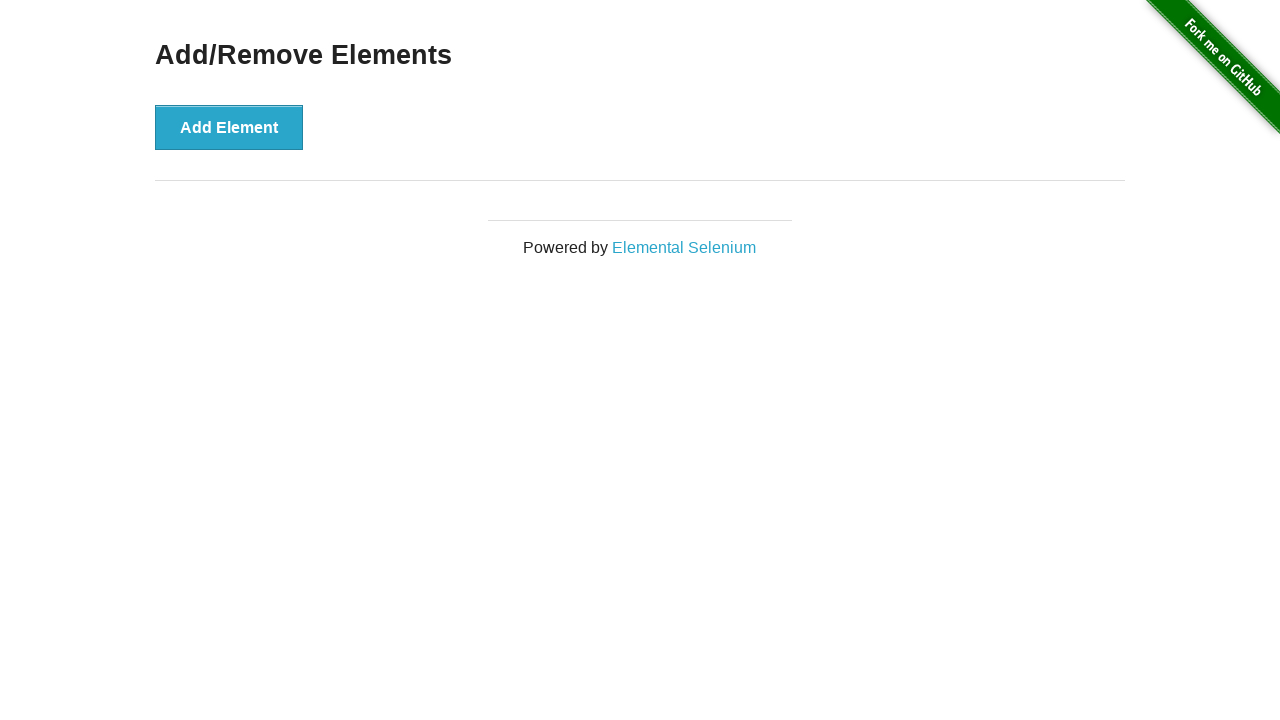